Tests single-select dropdown functionality by selecting options using different methods: visible text, index, and value attribute. Verifies each selection works correctly.

Starting URL: https://v1.training-support.net/selenium/selects

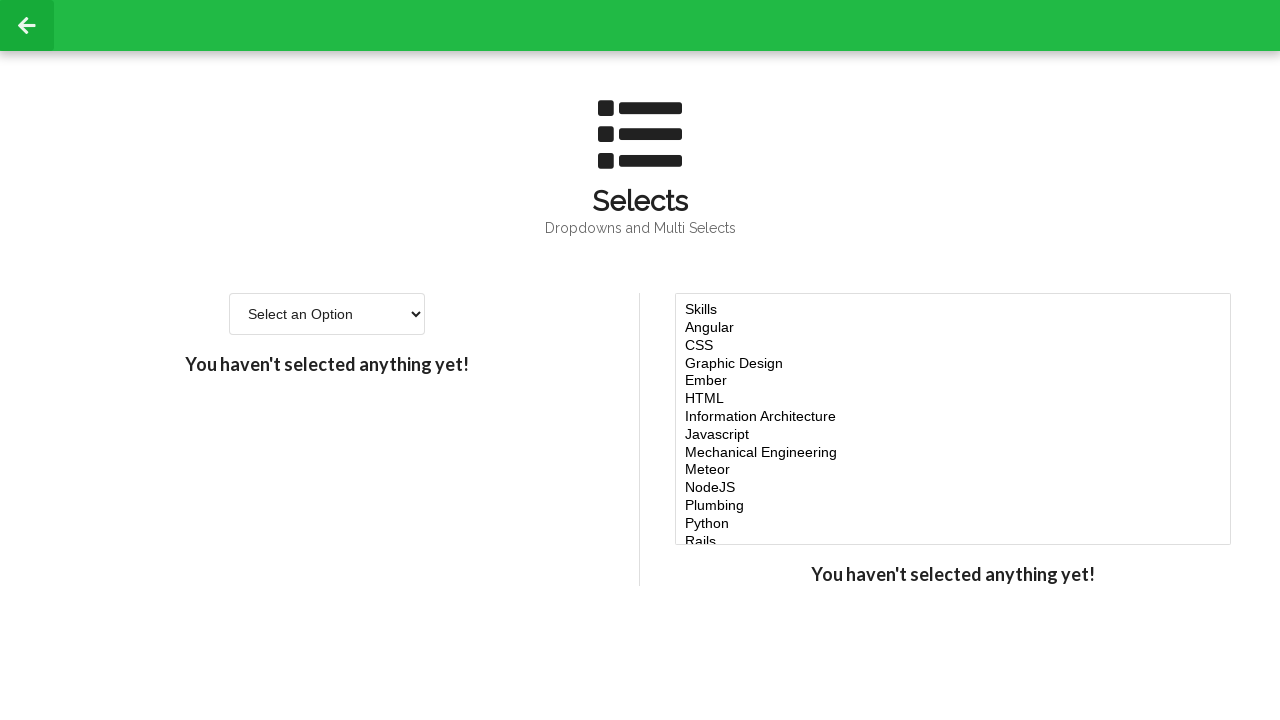

Located single-select dropdown element
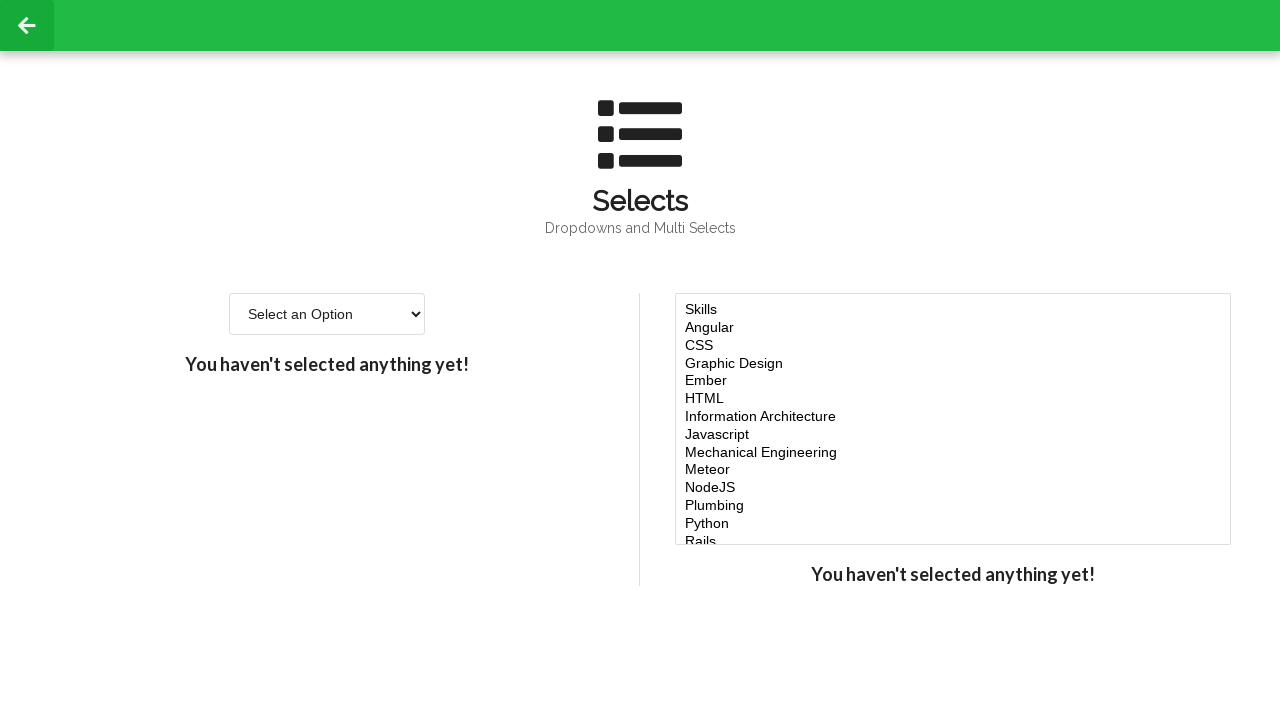

Selected 'Option 2' using visible text (label) on #single-select
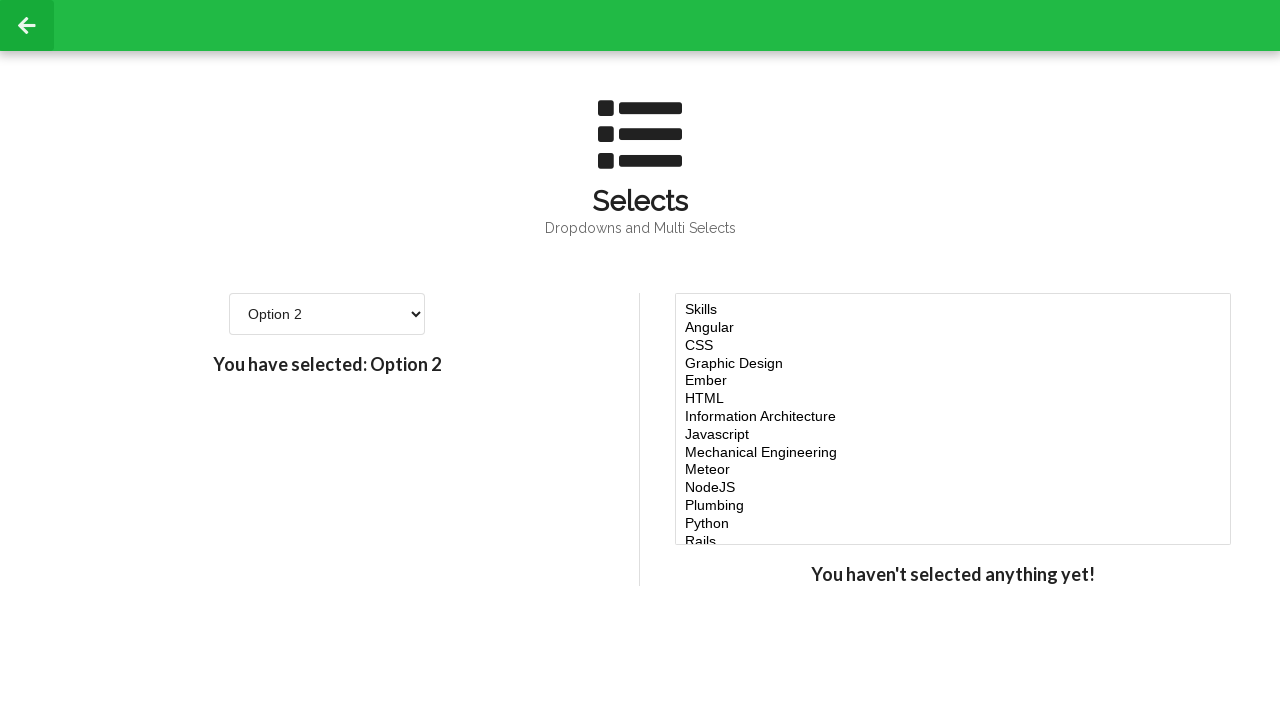

Waited 500ms to verify selection
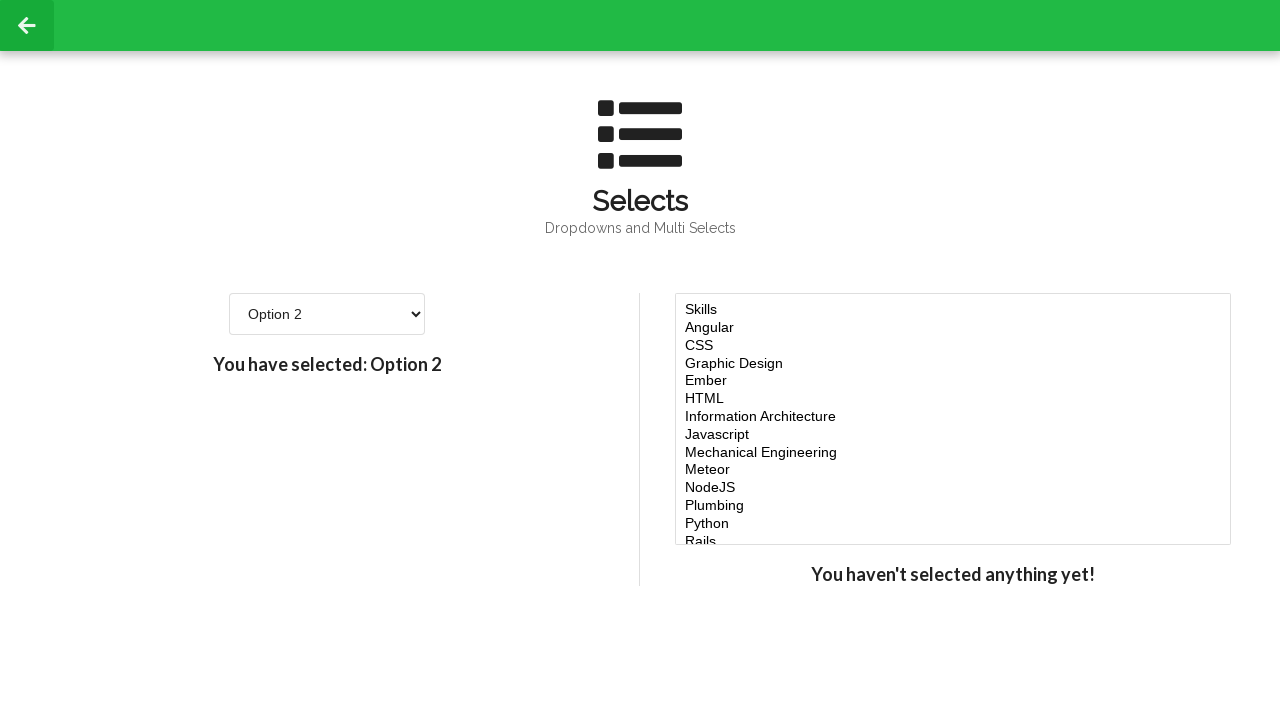

Selected option at index 3 using index method on #single-select
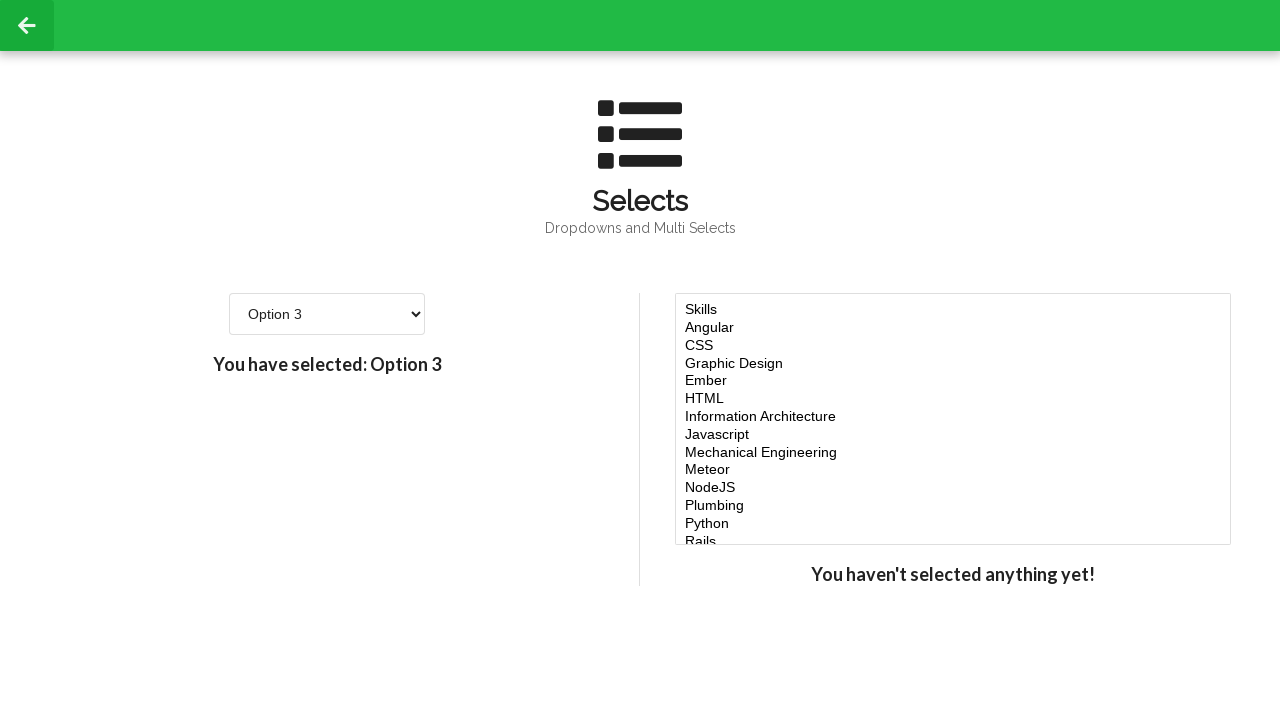

Waited 500ms to verify index-based selection
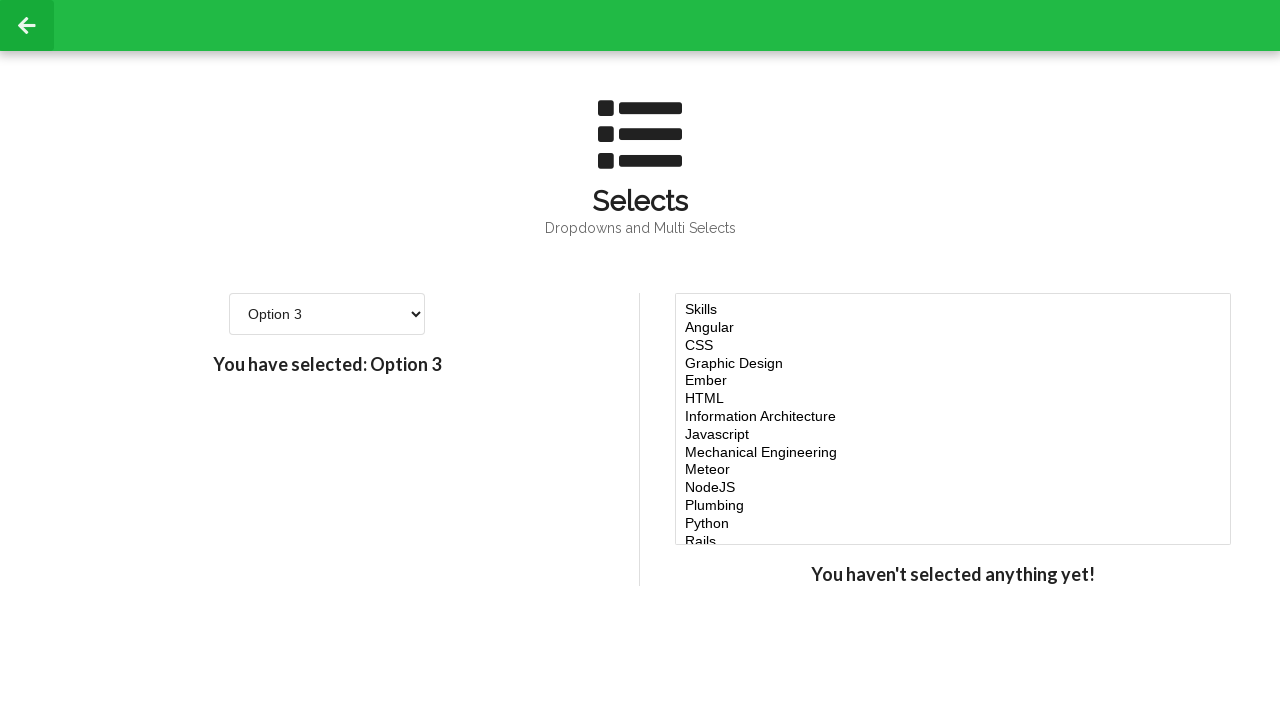

Selected option with value='4' using value attribute on #single-select
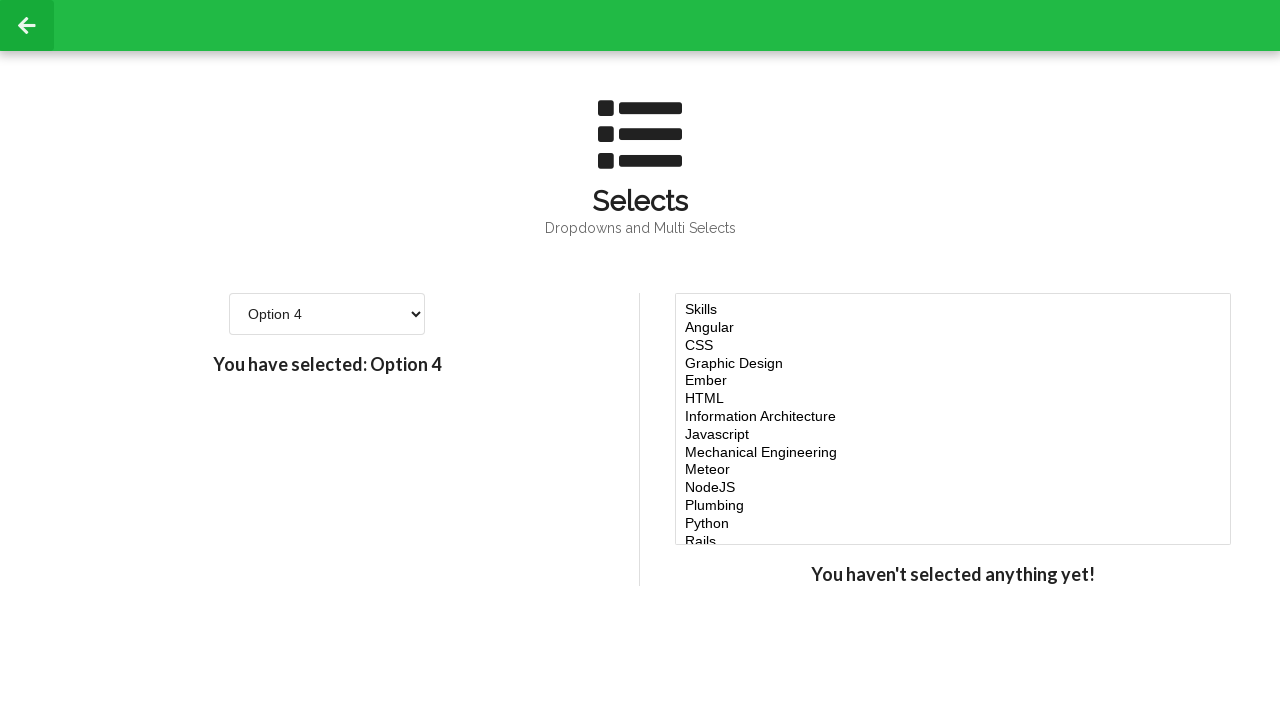

Confirmed dropdown element is still present and interactive
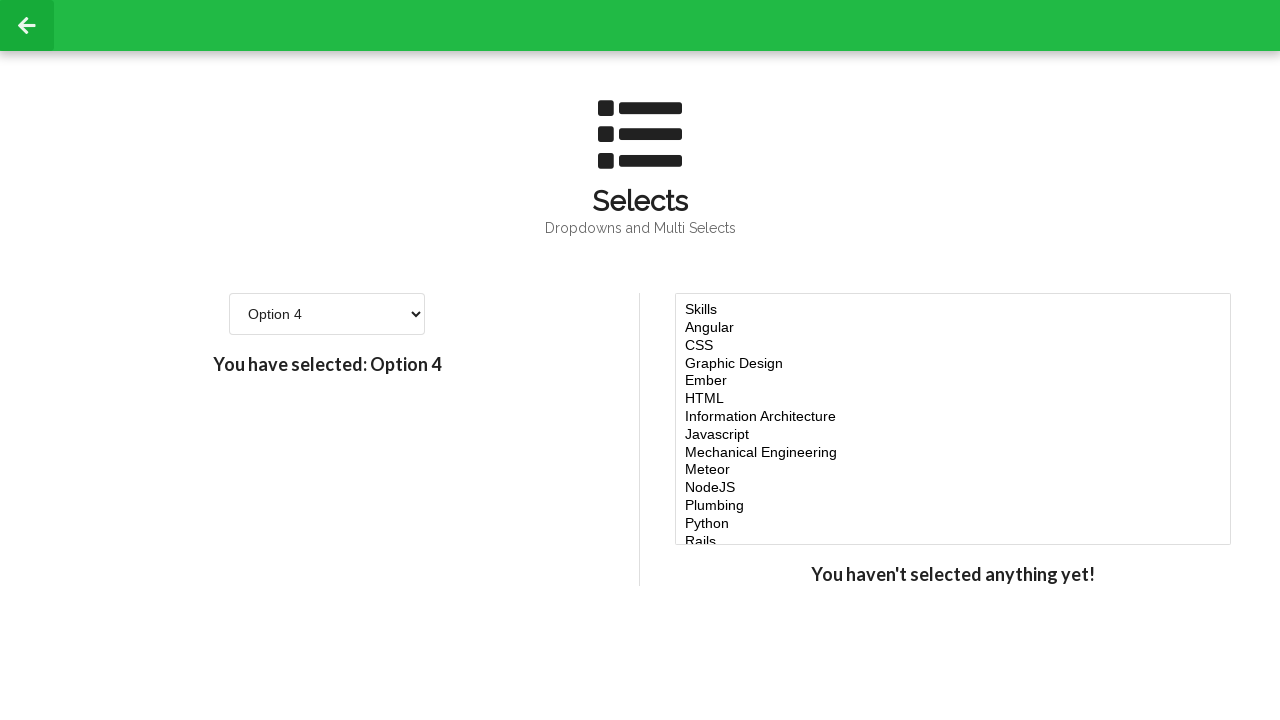

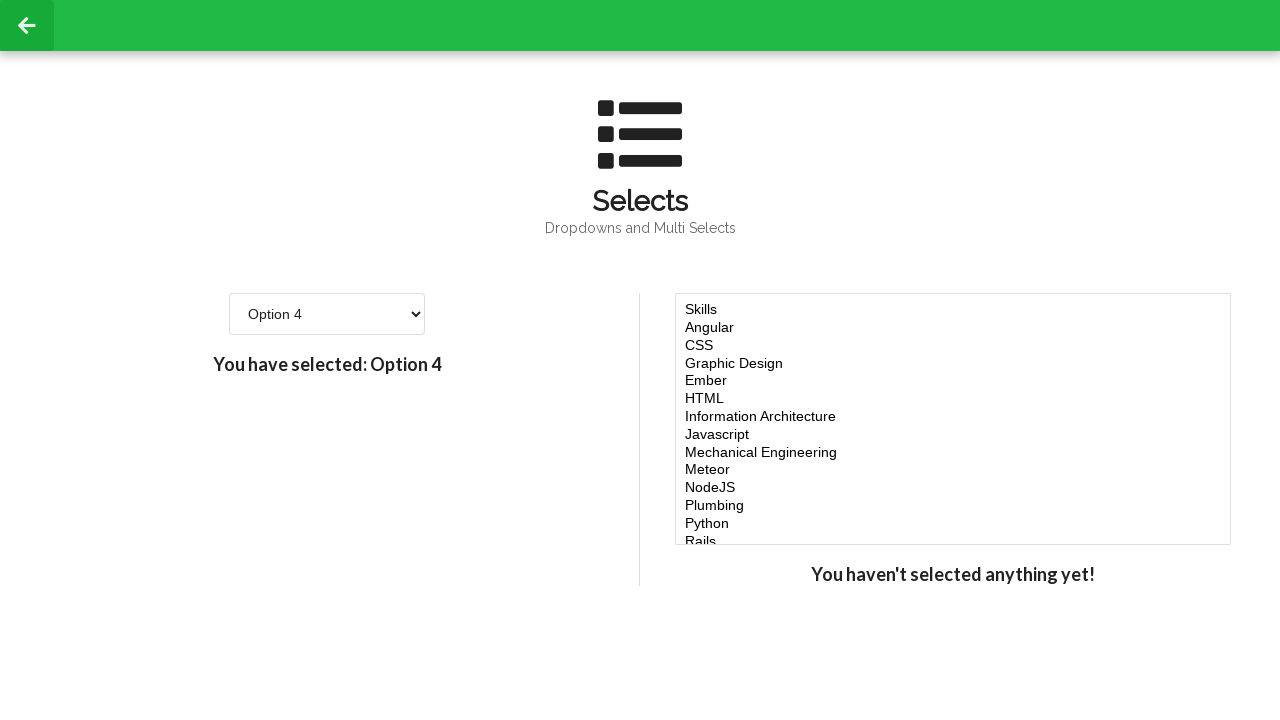